Tests JavaScript prompt alert handling by clicking a button that triggers a JS prompt, entering text into the prompt, and accepting it

Starting URL: https://the-internet.herokuapp.com/javascript_alerts

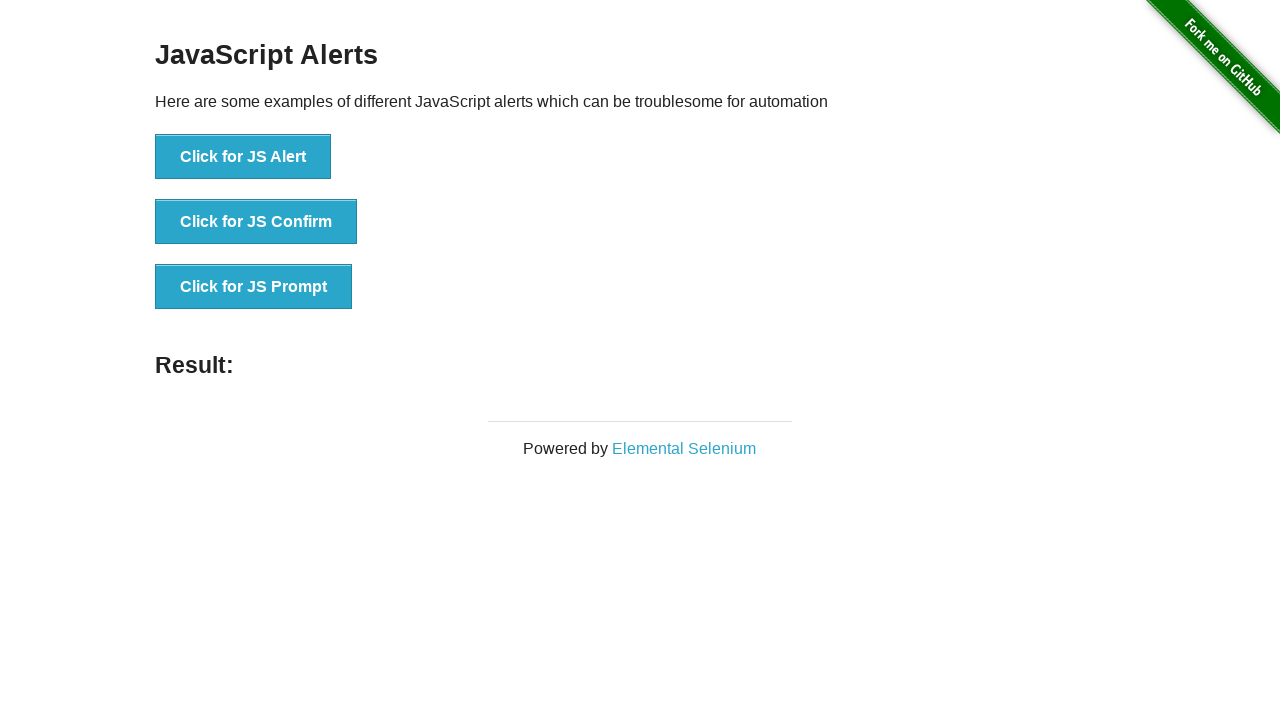

Clicked the 'Click for JS Prompt' button to trigger JavaScript prompt at (254, 287) on xpath=//button[text()='Click for JS Prompt']
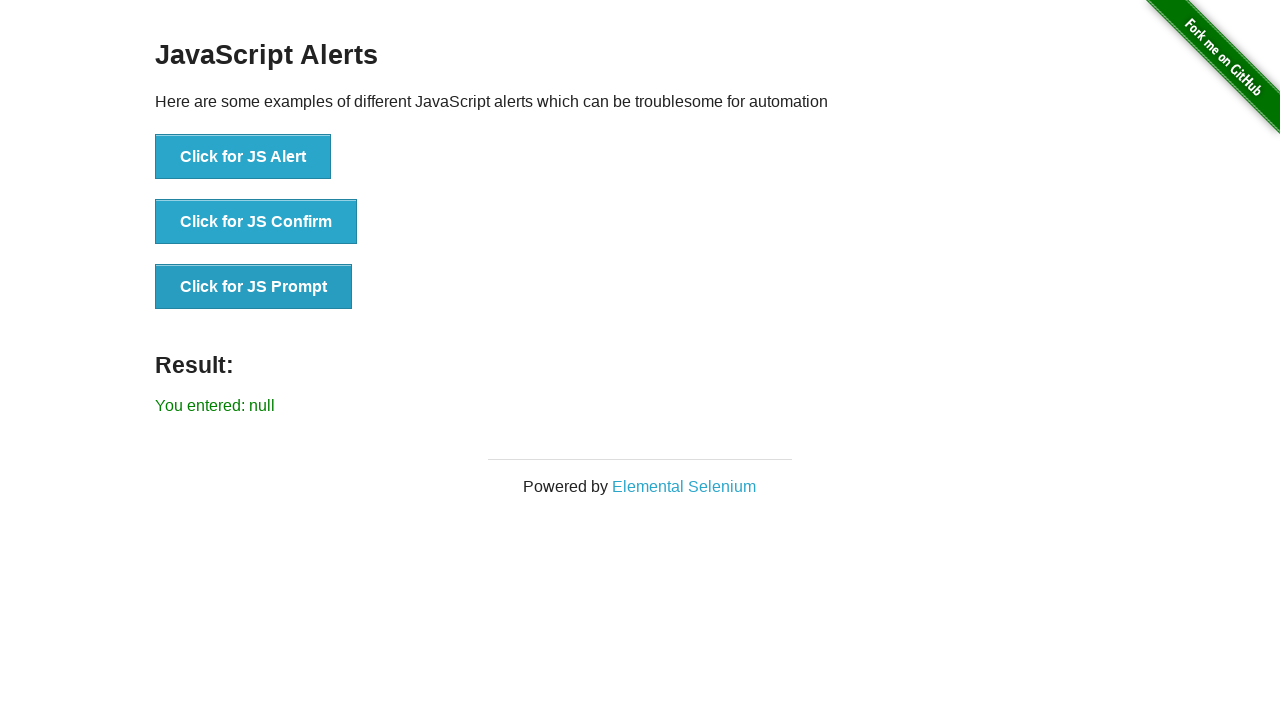

Set up dialog handler to accept prompt with text 'Marcos'
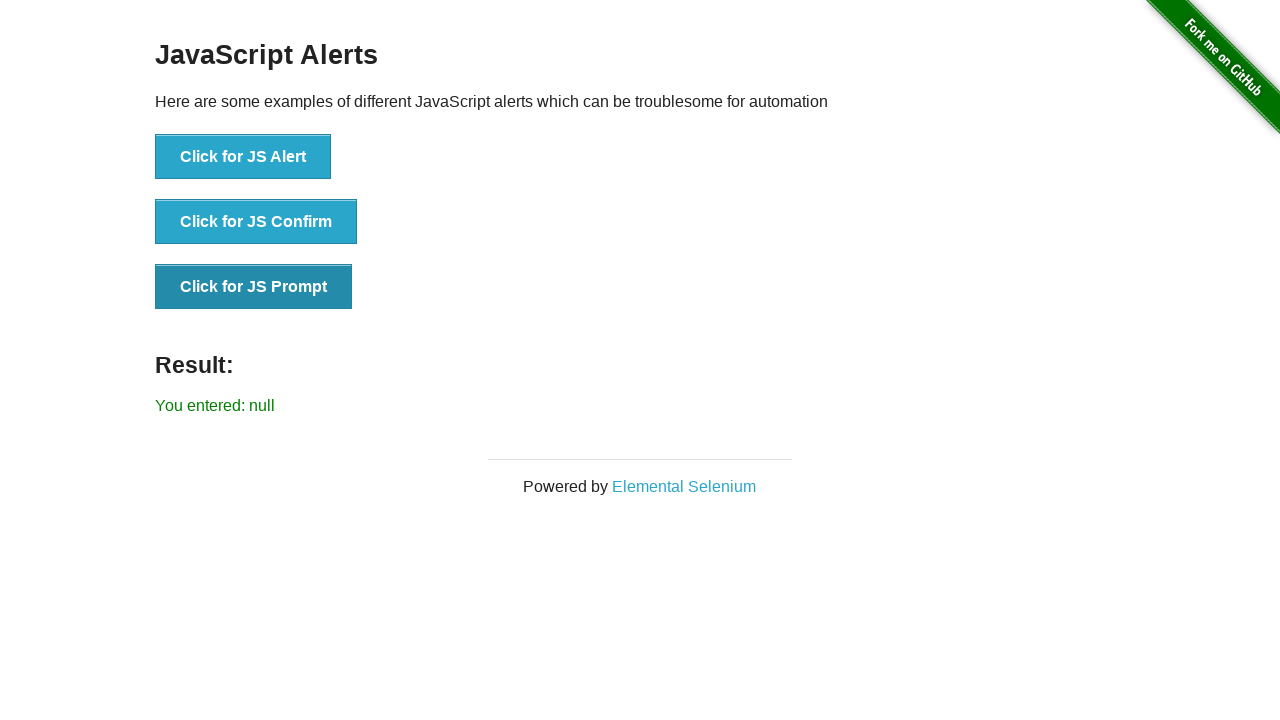

Re-clicked the 'Click for JS Prompt' button to trigger dialog with handler active at (254, 287) on xpath=//button[text()='Click for JS Prompt']
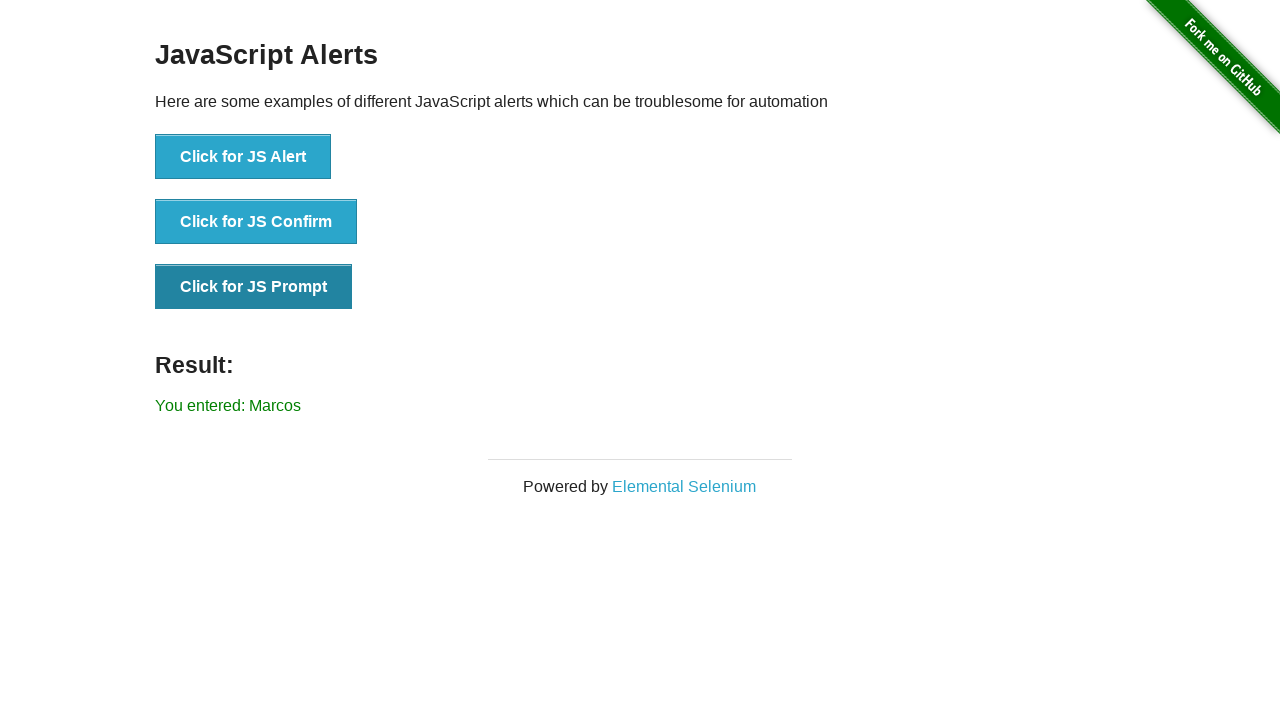

Waited for result element to appear after accepting prompt
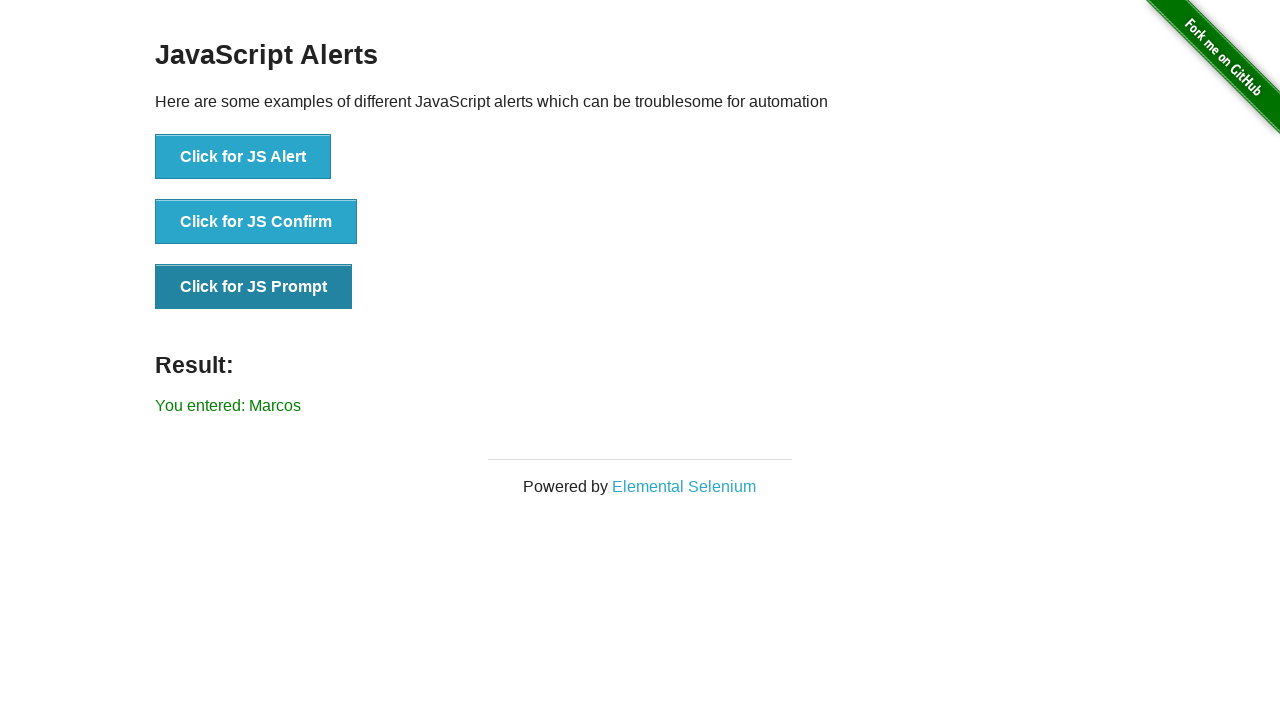

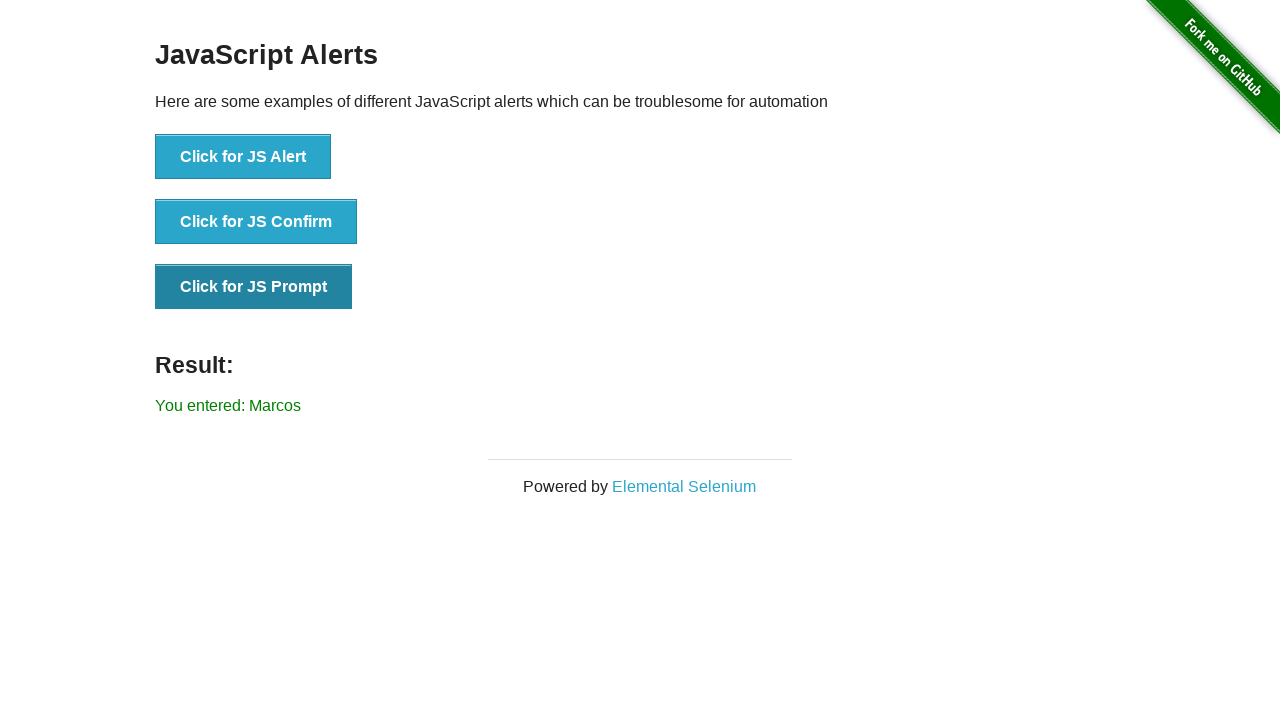